Tests window switching functionality by opening a help link in a new window and switching between parent and child windows

Starting URL: https://accounts.google.com/signup

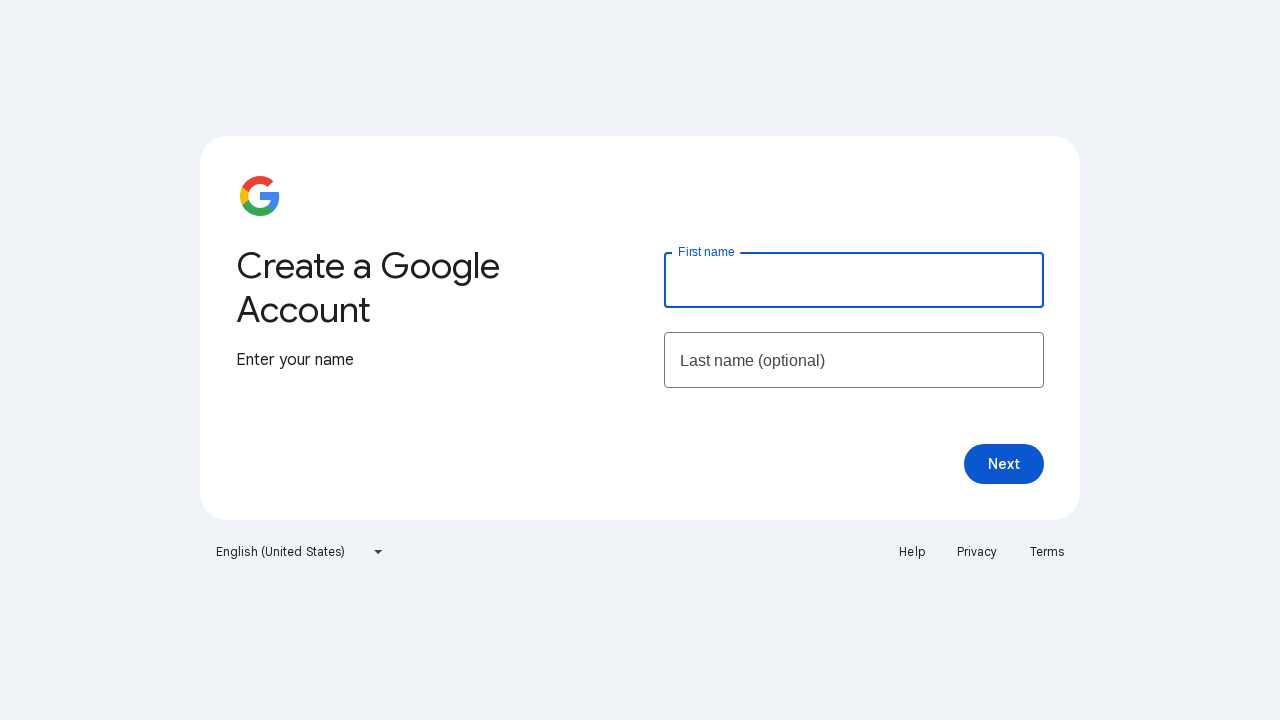

Clicked Help link which opened in a new window at (912, 552) on xpath=//a[text()='Help']
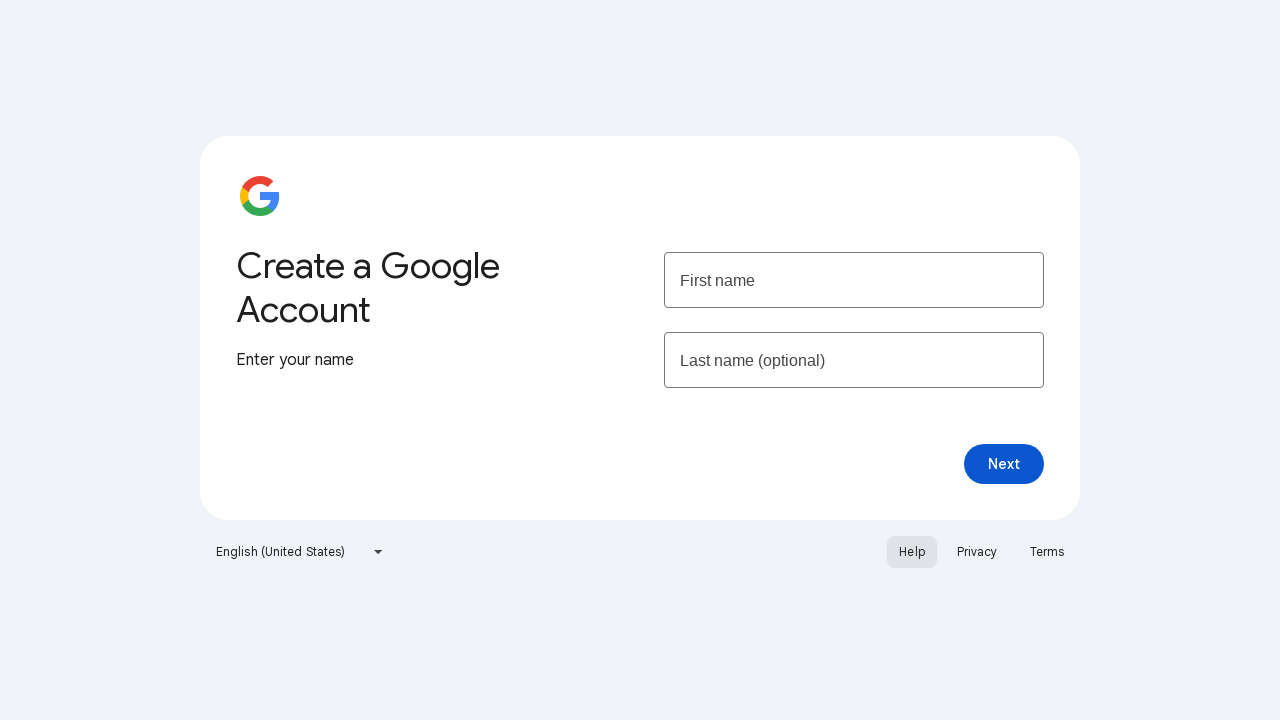

Captured new window/page object from context
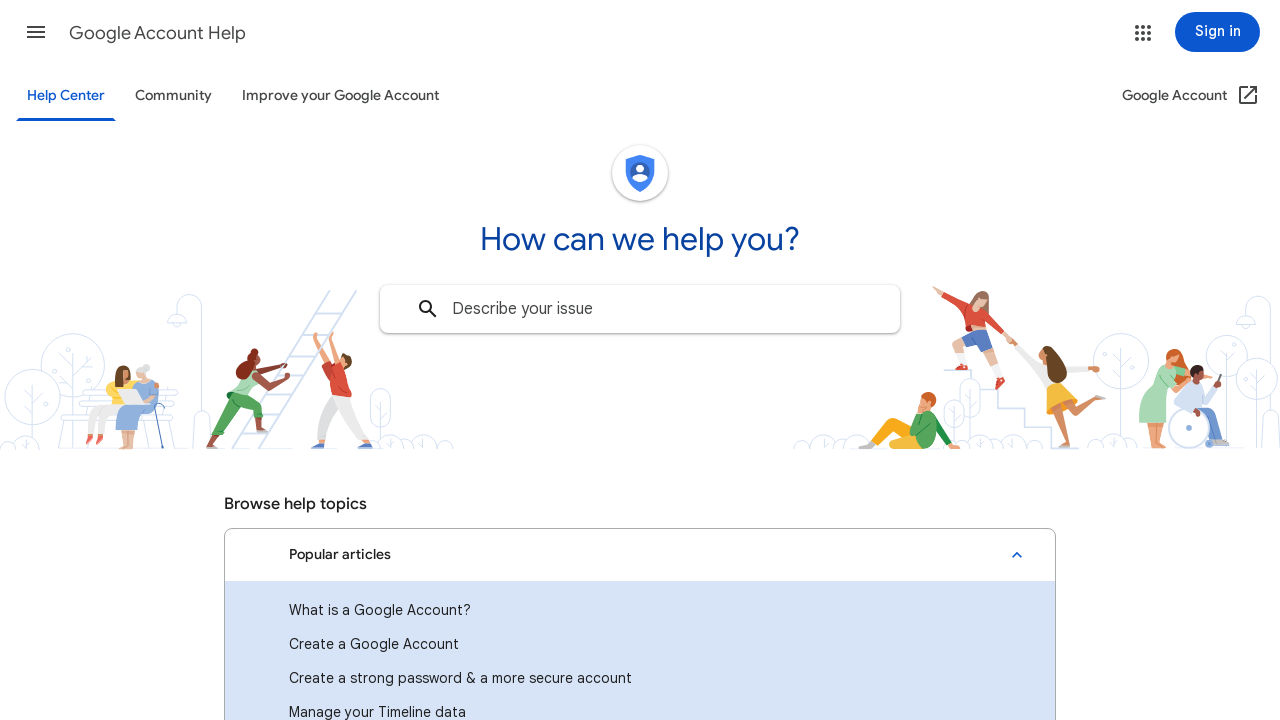

Retrieved child window title: Google Account Help
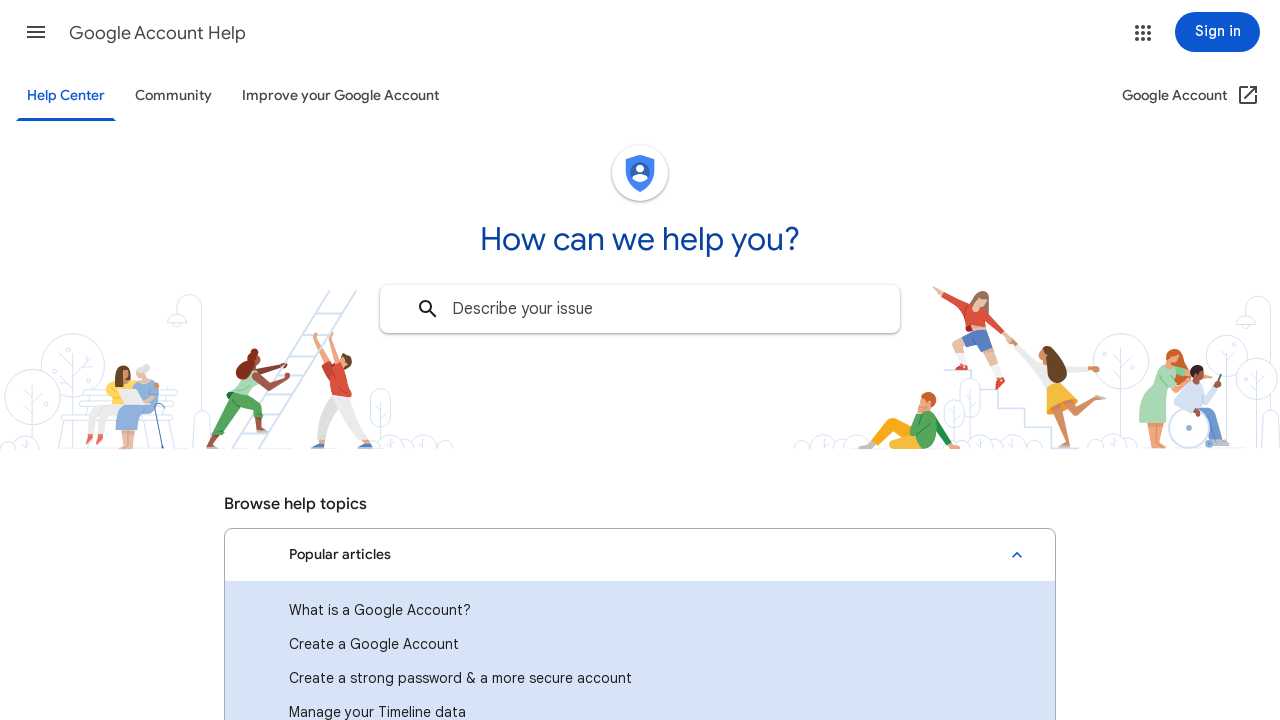

Retrieved parent window title: Create your Google Account
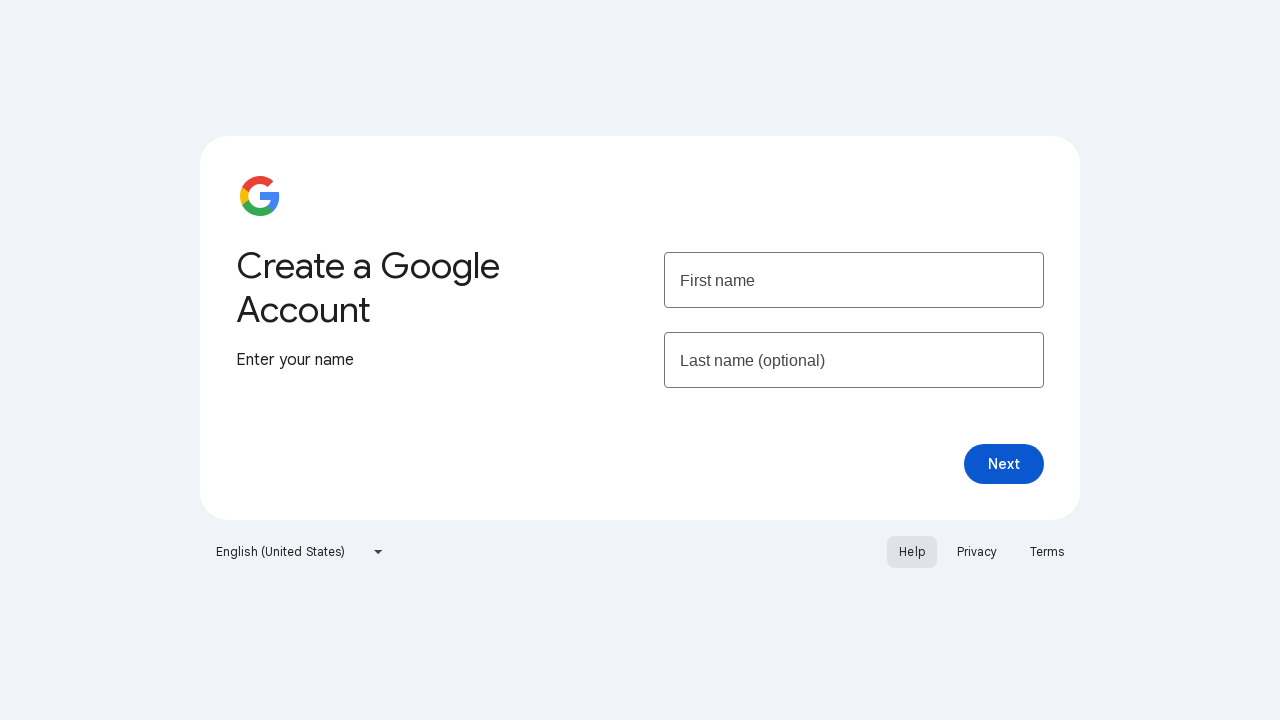

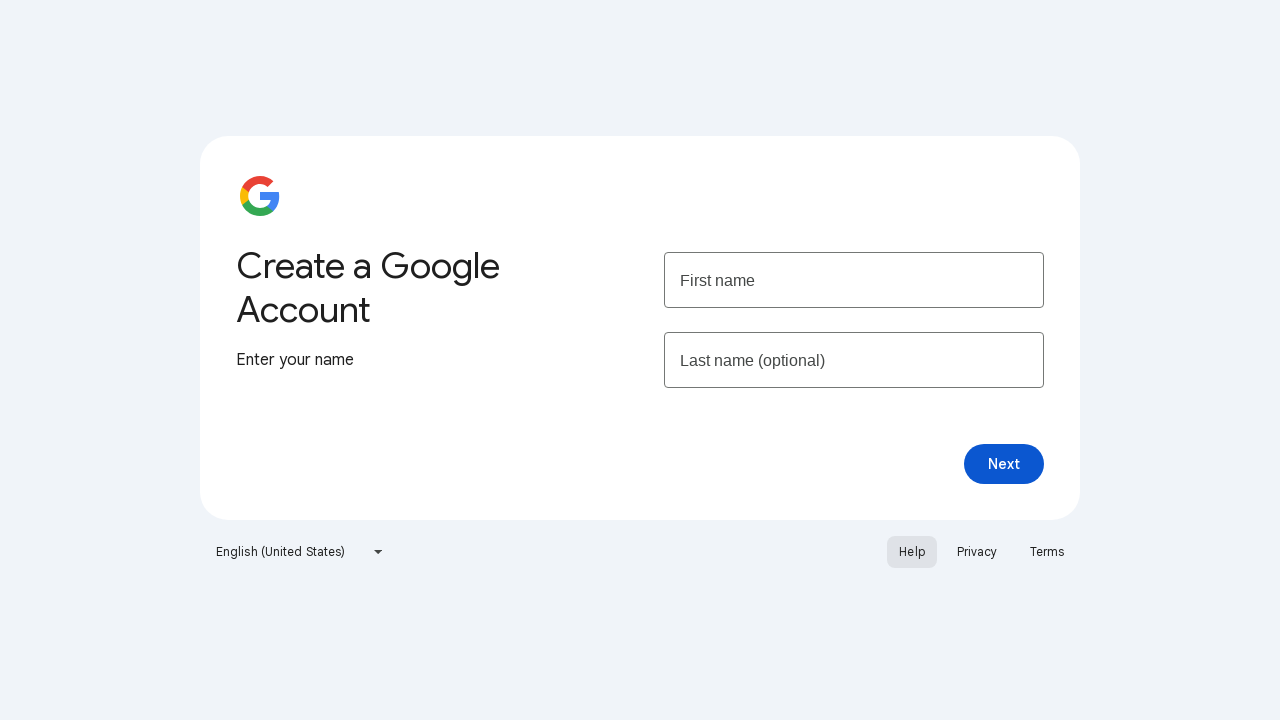